Tests a simple form by filling in first name, last name, city, and country fields using different locator strategies, then submitting the form.

Starting URL: http://suninjuly.github.io/simple_form_find_task.html

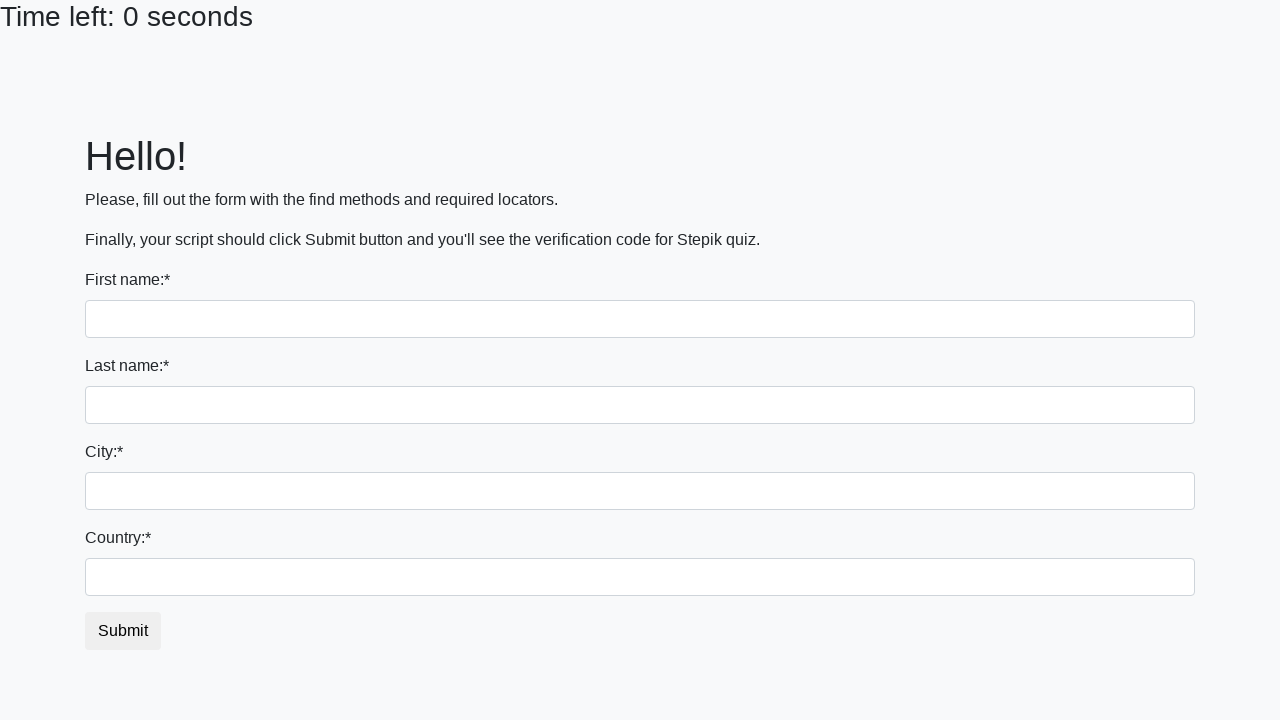

Filled first name field with 'Ivan' using tag name locator on input
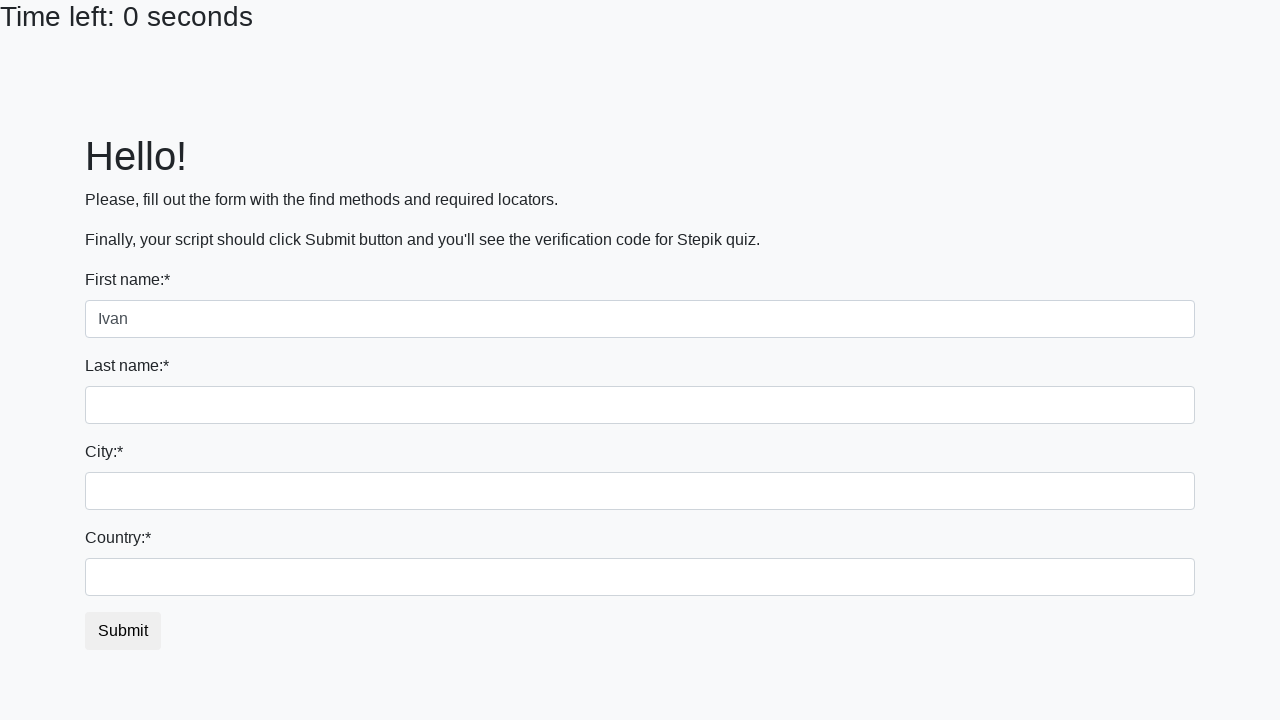

Filled last name field with 'Petrov' using name attribute locator on input[name='last_name']
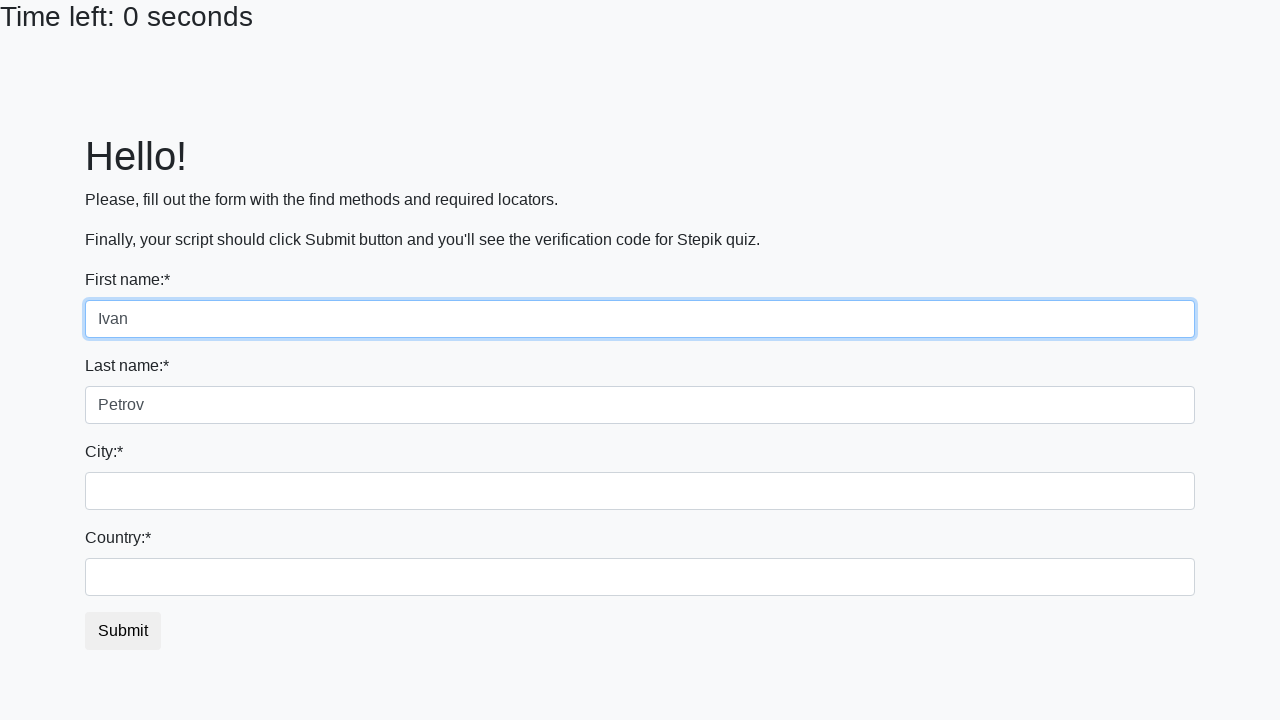

Filled city field with 'Smolensk' using class name locator on .city
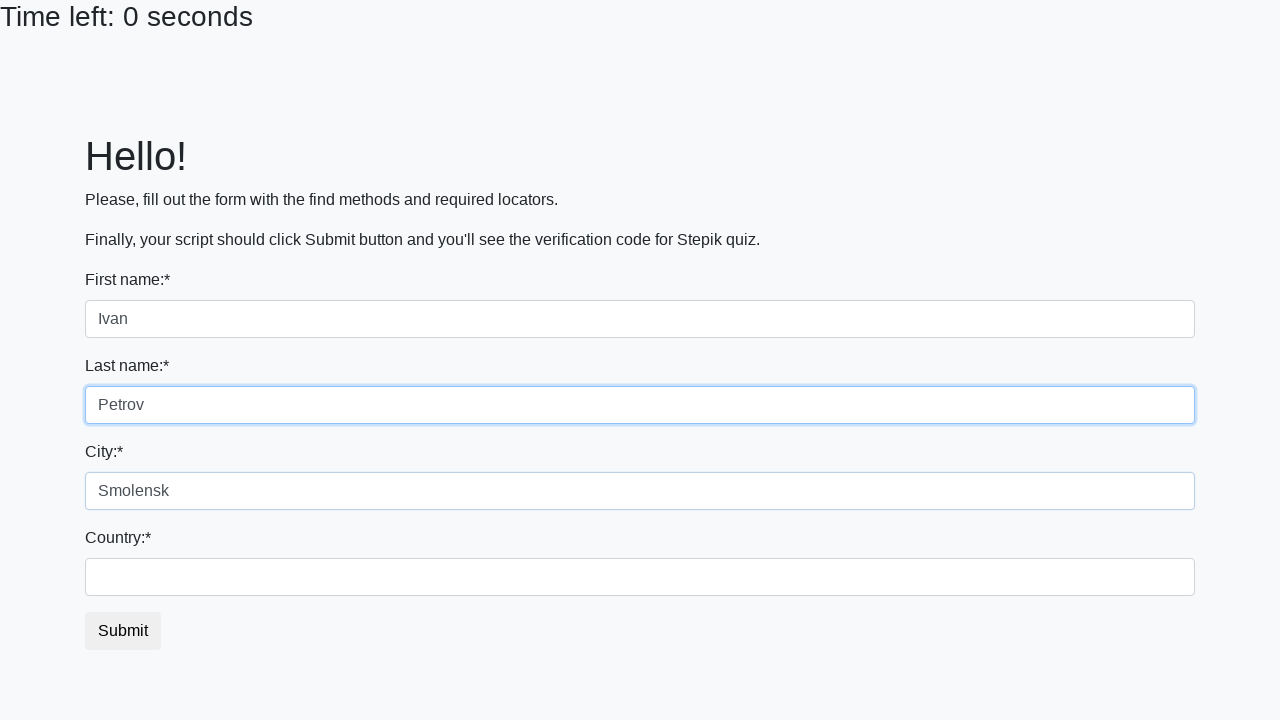

Filled country field with 'Russia' using ID locator on #country
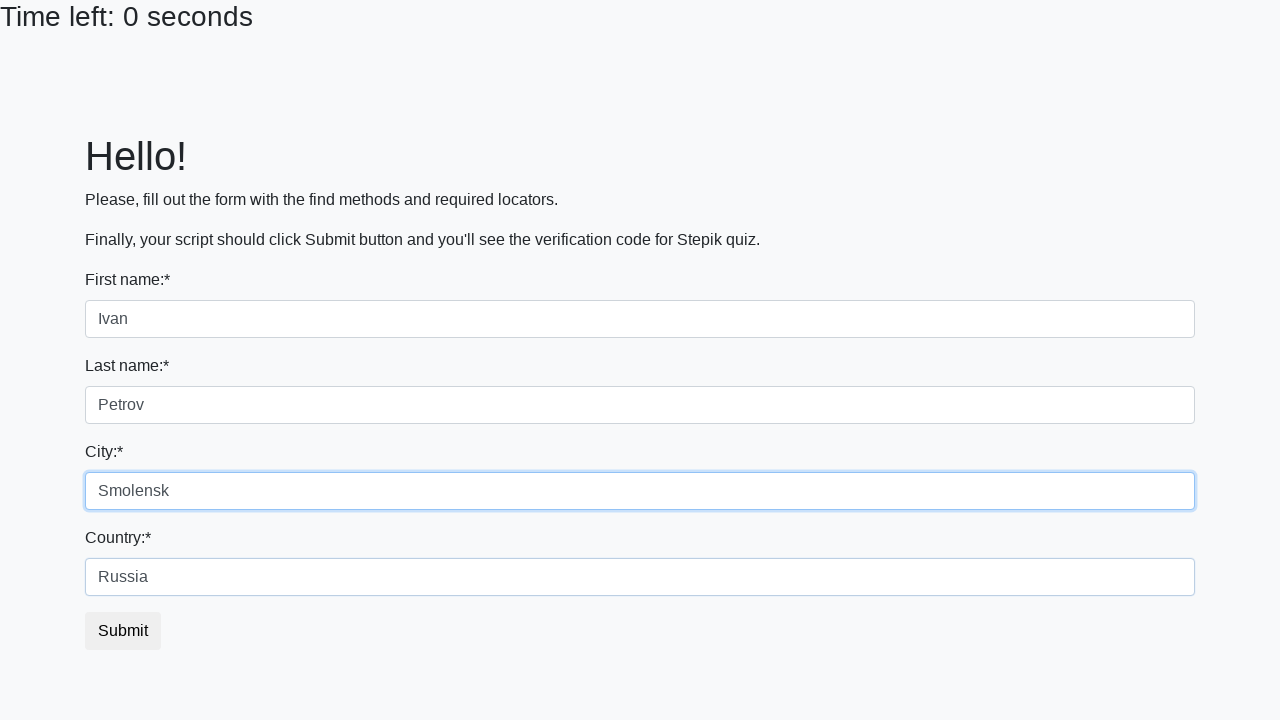

Clicked submit button to submit the form at (123, 631) on button.btn
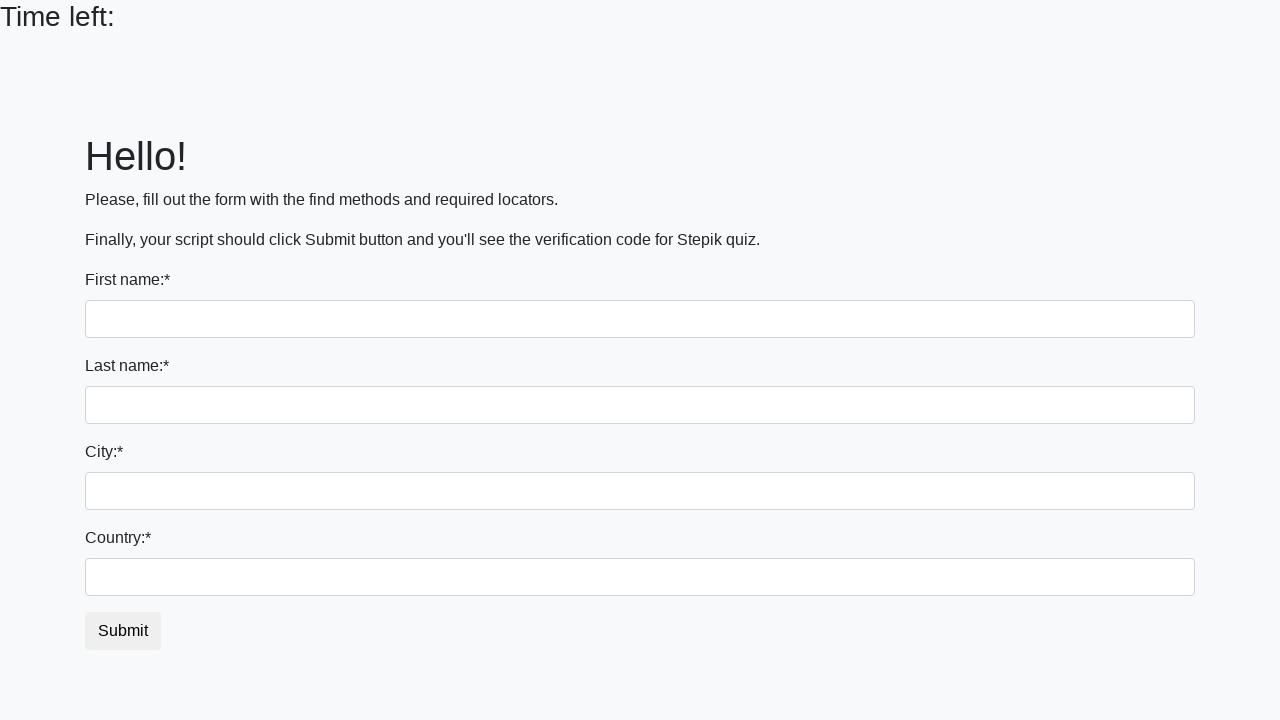

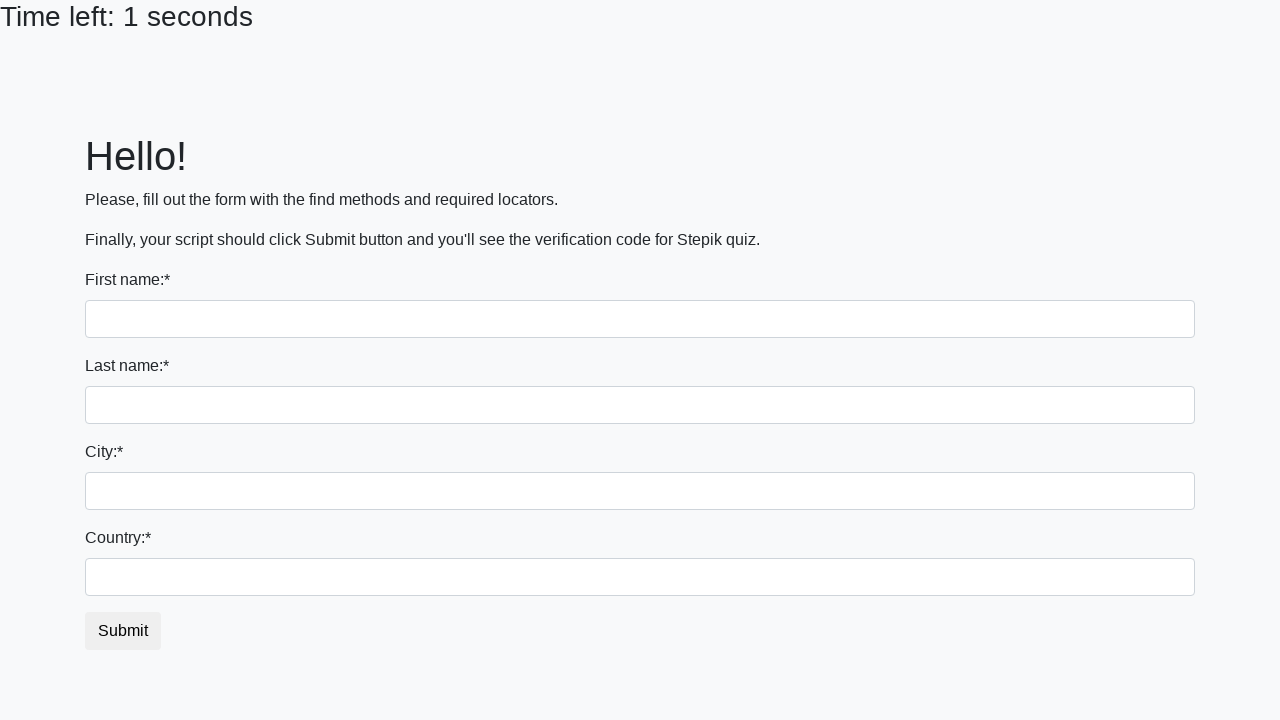